Tests hard assertion by attempting to interact with a text box containing 'Chennai' value

Starting URL: https://leafground.com/input.xhtml

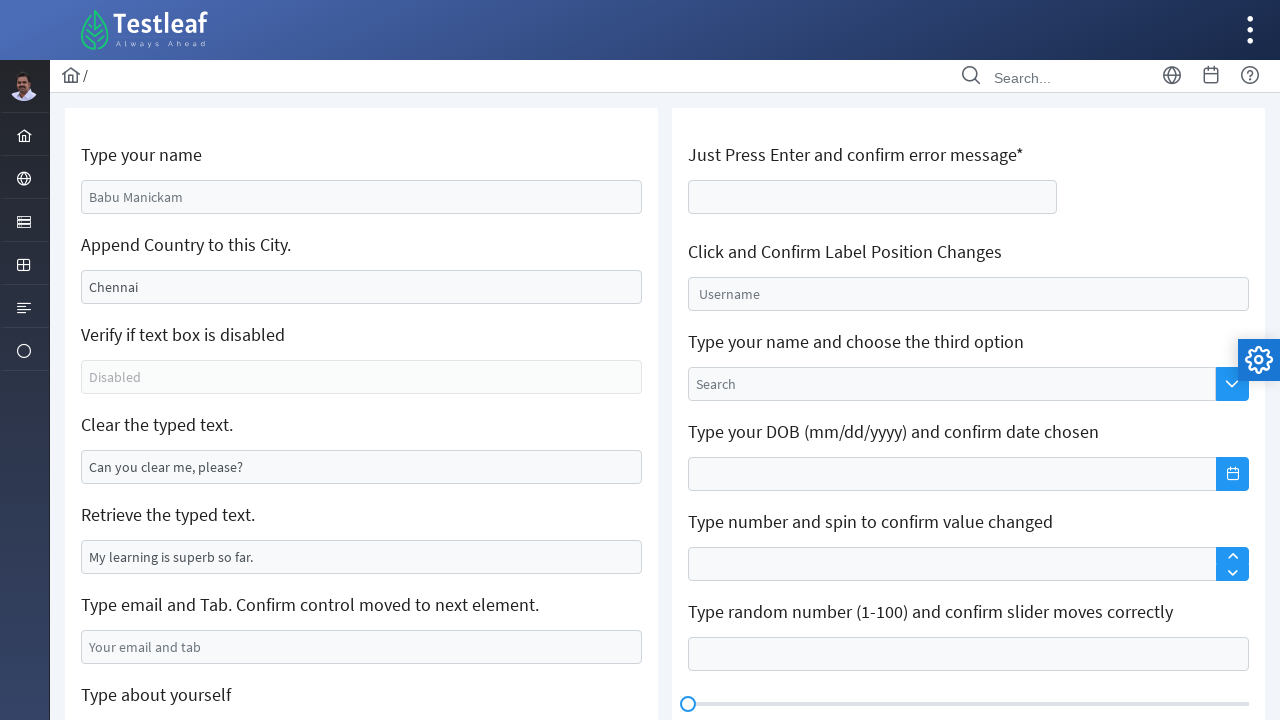

Located text box containing 'Chennai' value
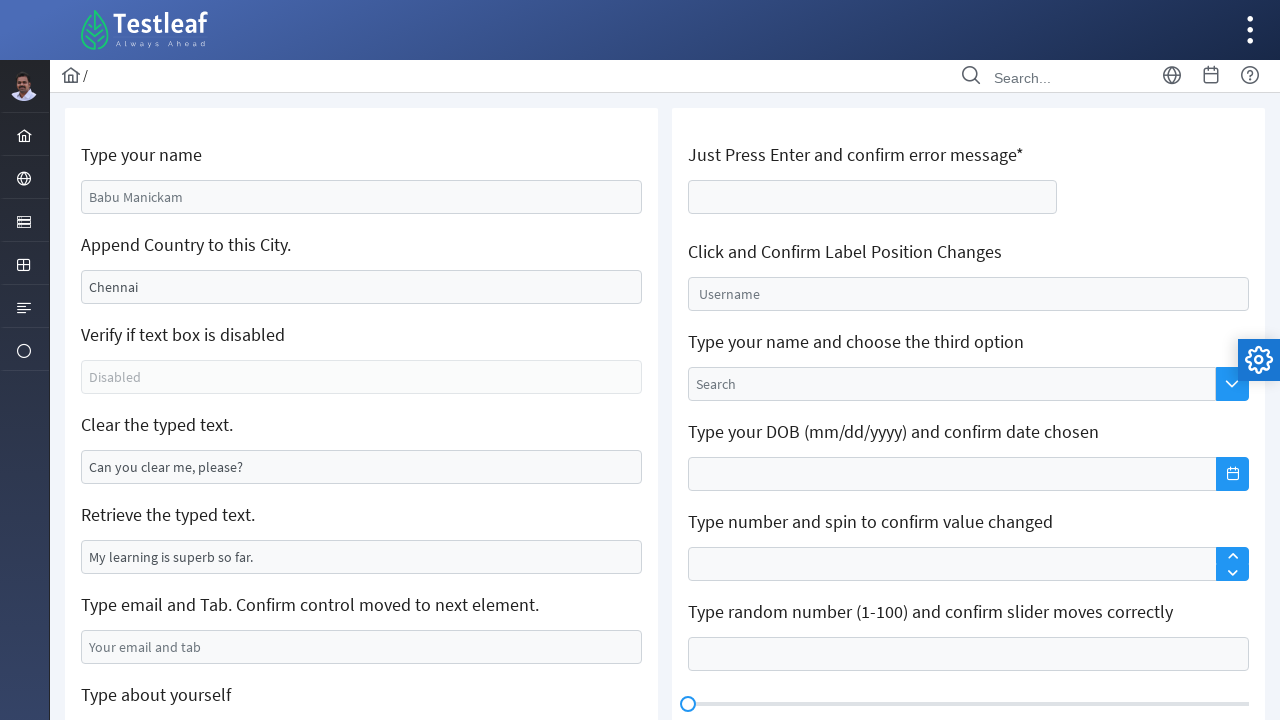

Filled text box with 'India' value on xpath=//input[@value='Chennai']
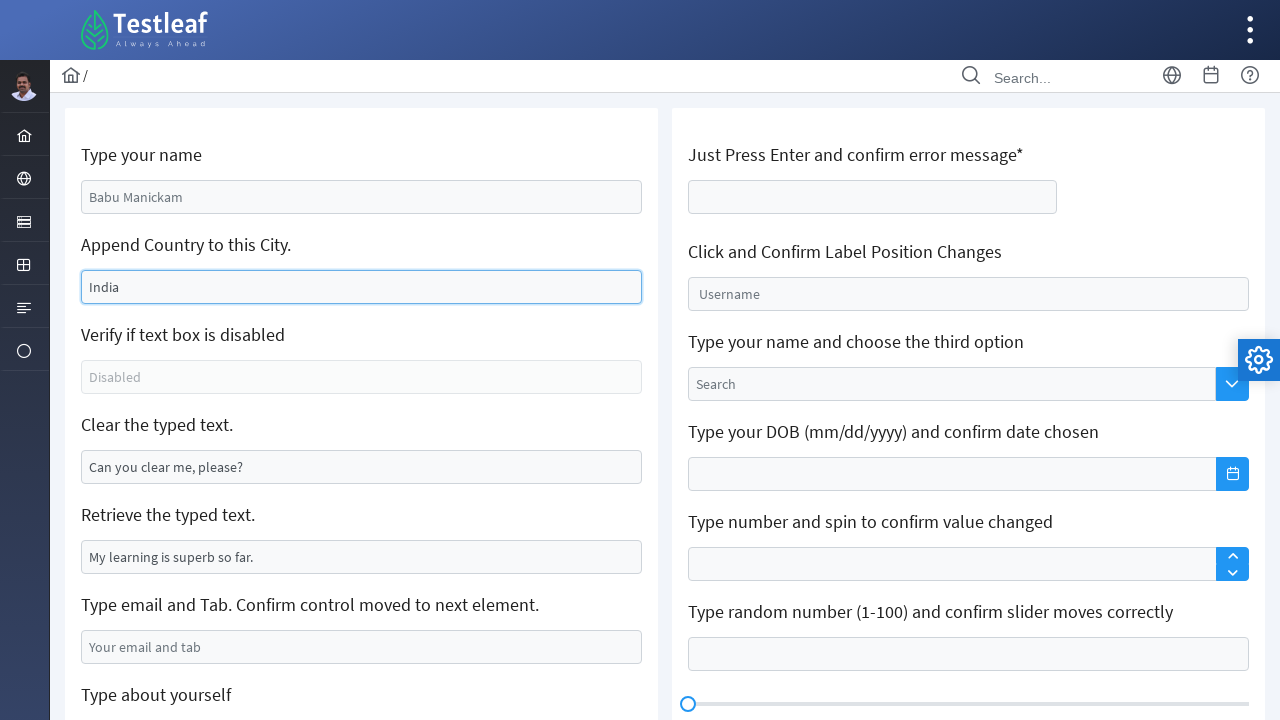

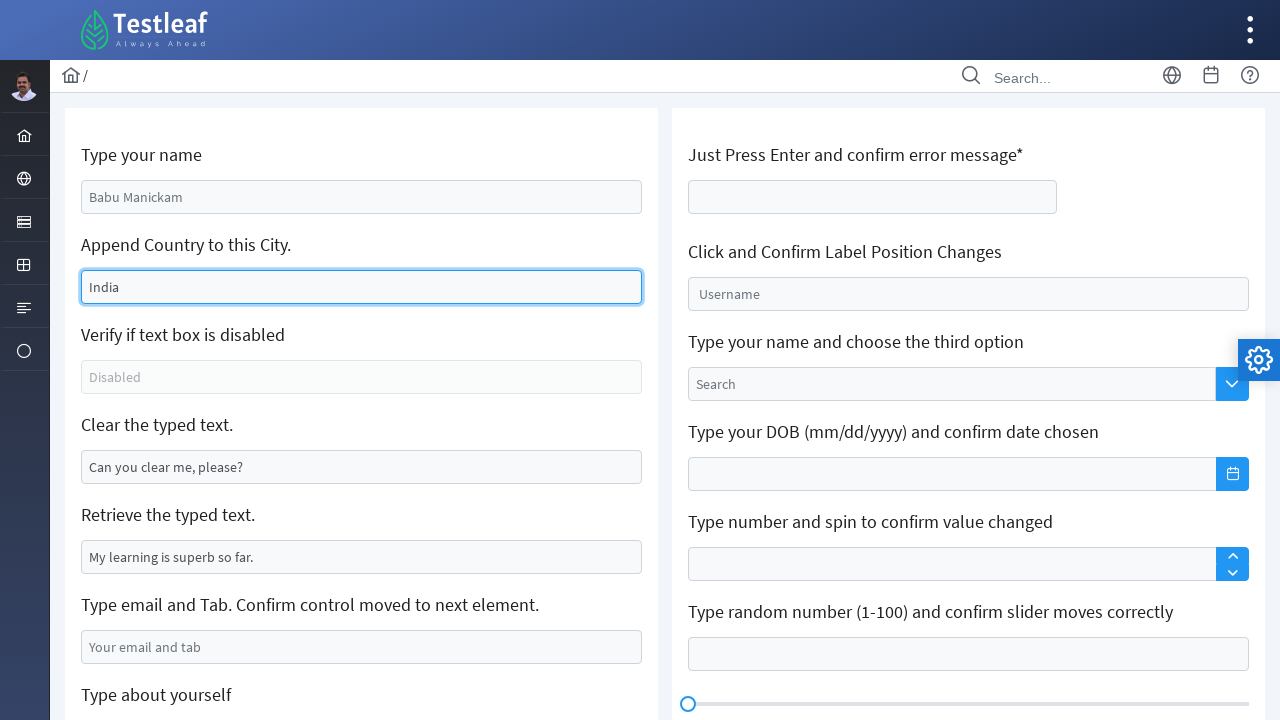